Tests modal functionality by clicking a button to open a modal dialog and then clicking the close button to dismiss it.

Starting URL: https://formy-project.herokuapp.com/modal

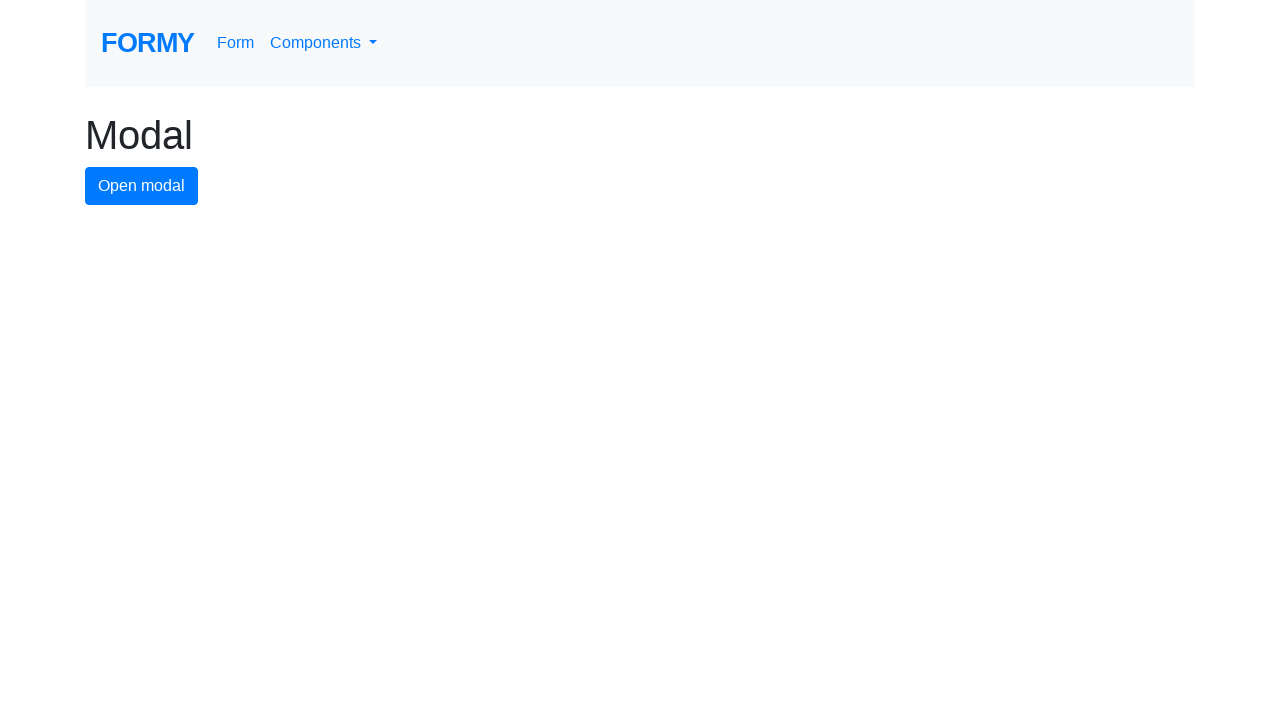

Clicked modal button to open the modal dialog at (142, 186) on #modal-button
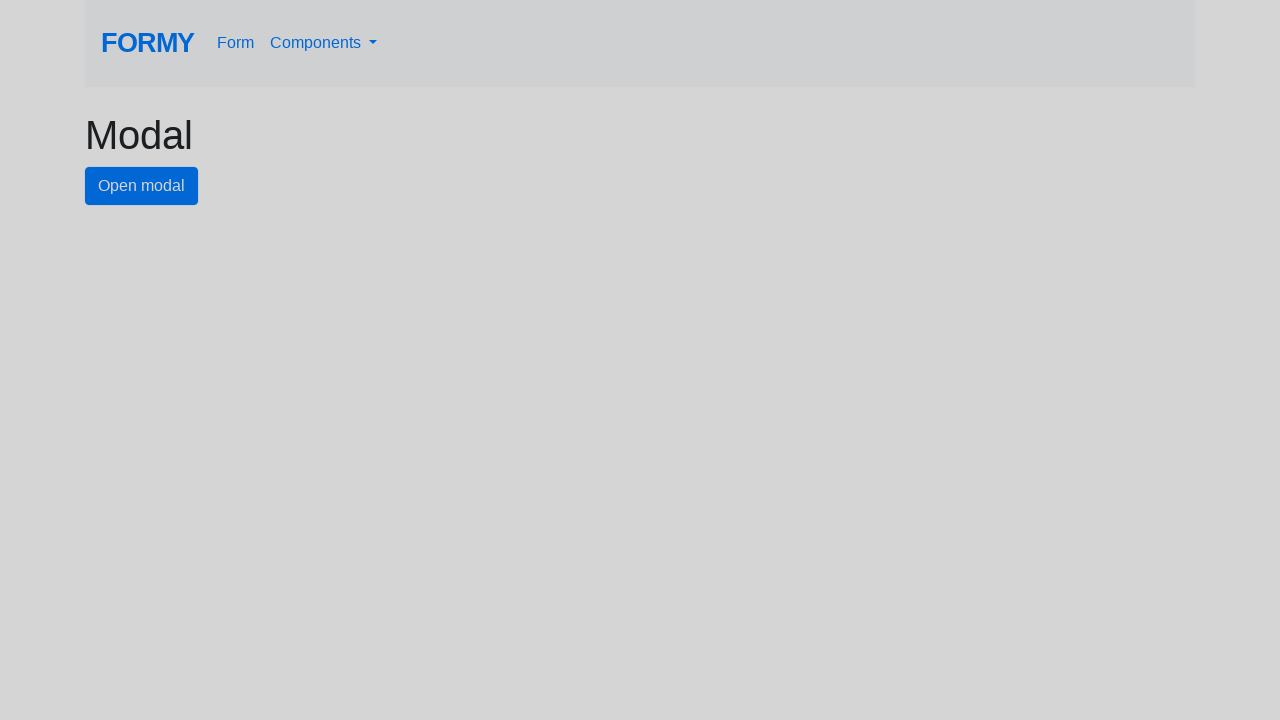

Modal dialog appeared with close button visible
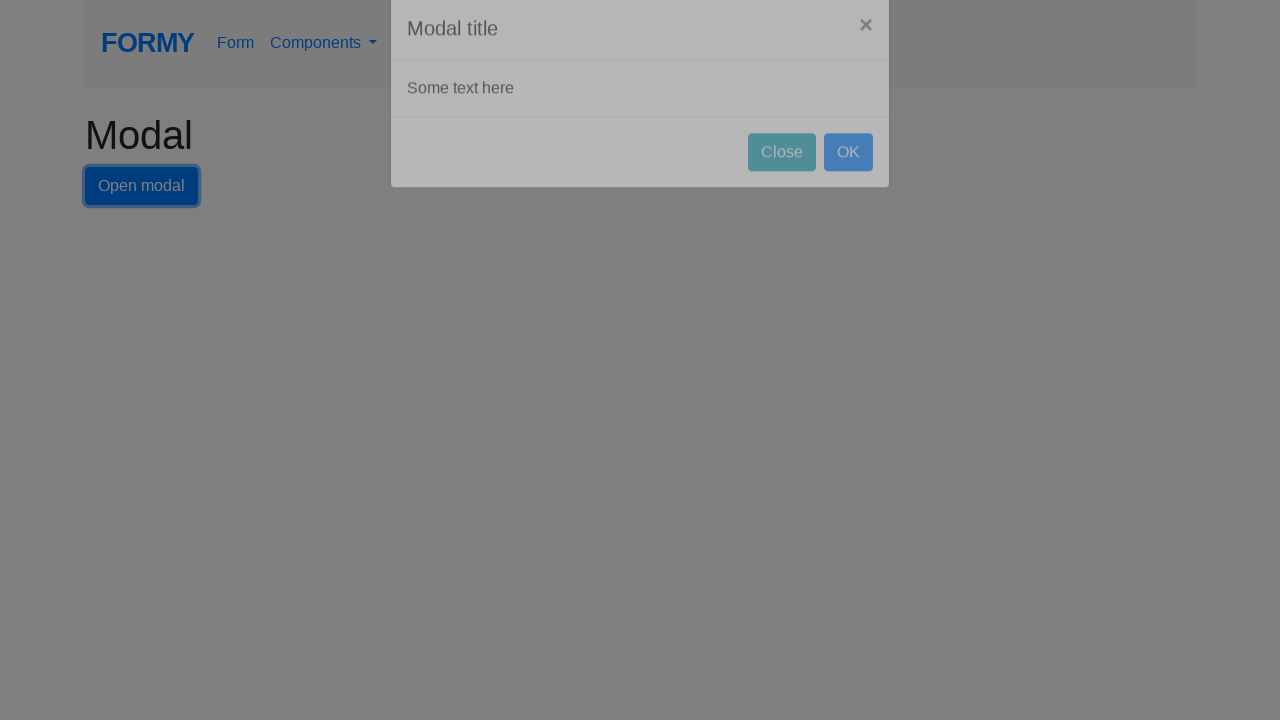

Clicked close button to dismiss the modal at (782, 184) on #close-button
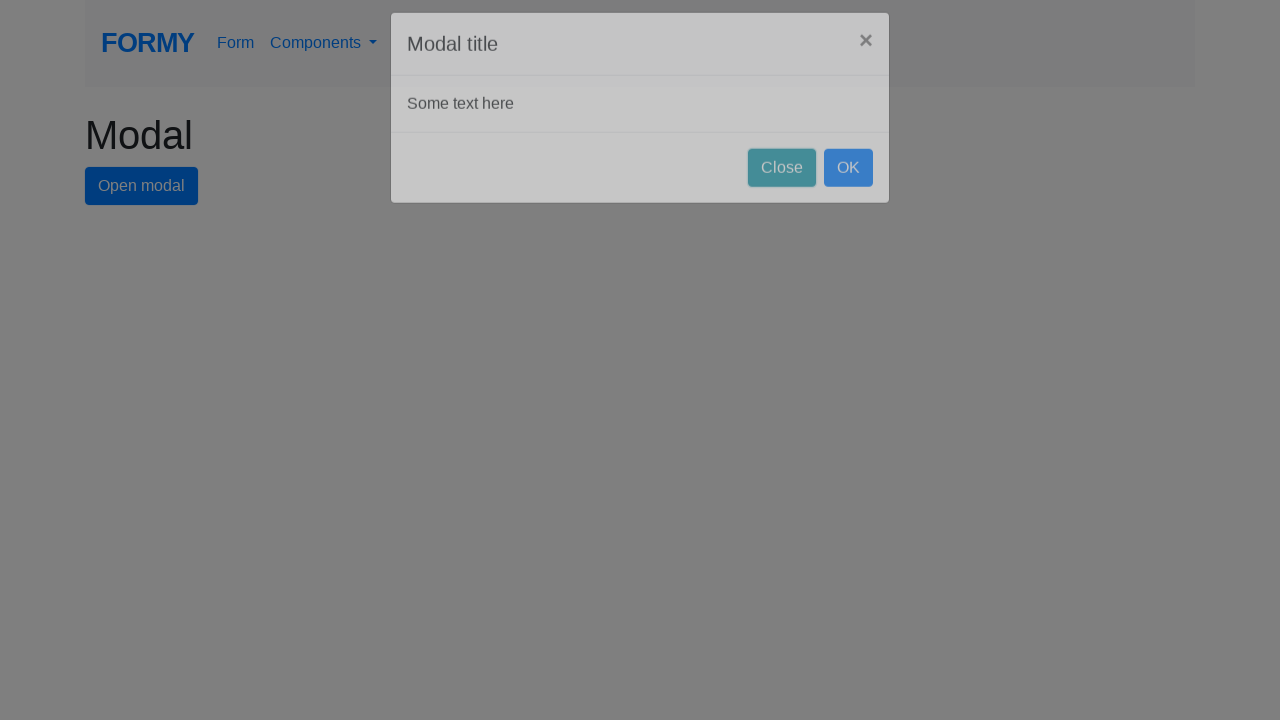

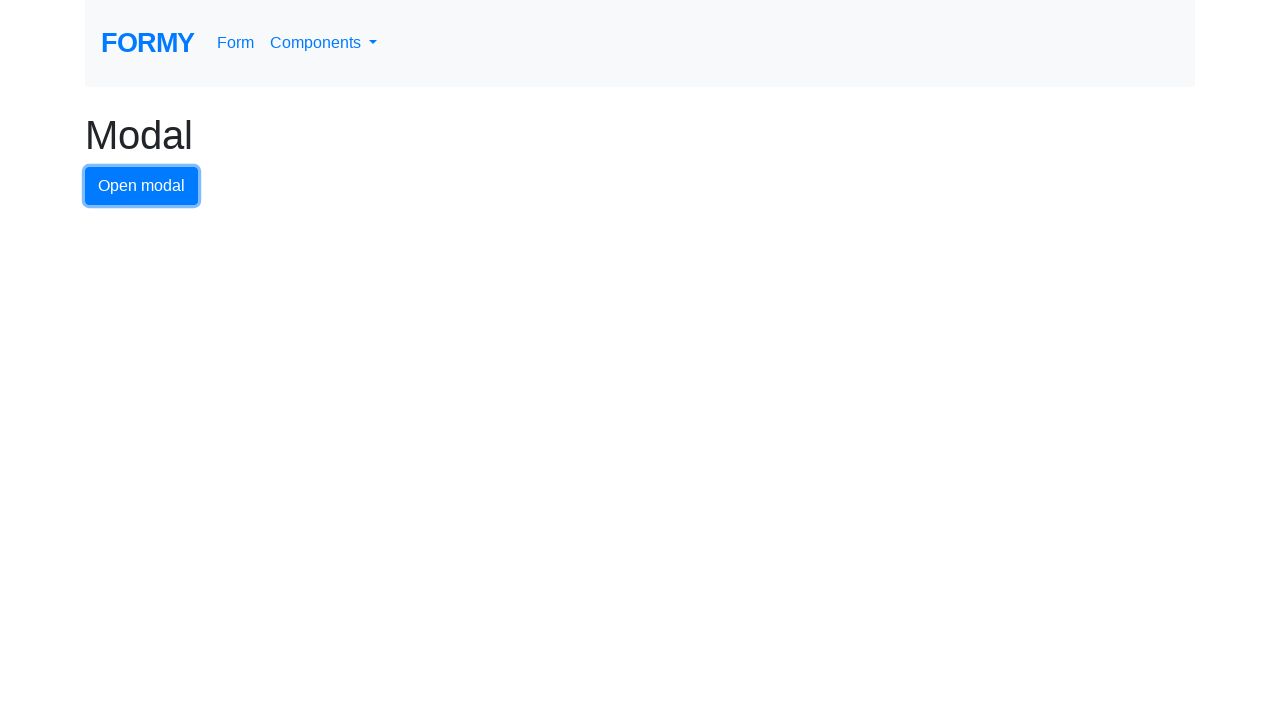